Tests checkbox functionality by navigating to a checkboxes page, verifying initial states, and toggling checkbox selections

Starting URL: http://the-internet.herokuapp.com

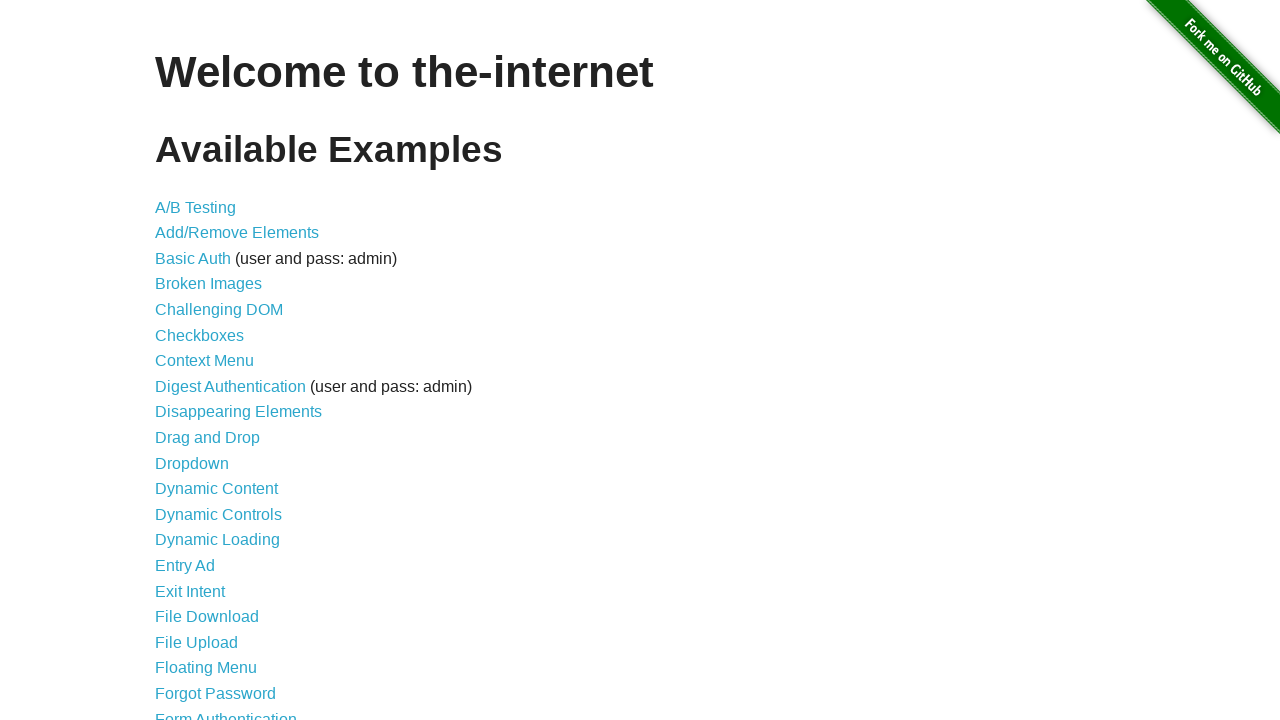

Clicked on Checkboxes link to navigate to checkboxes page at (200, 335) on text=Checkboxes
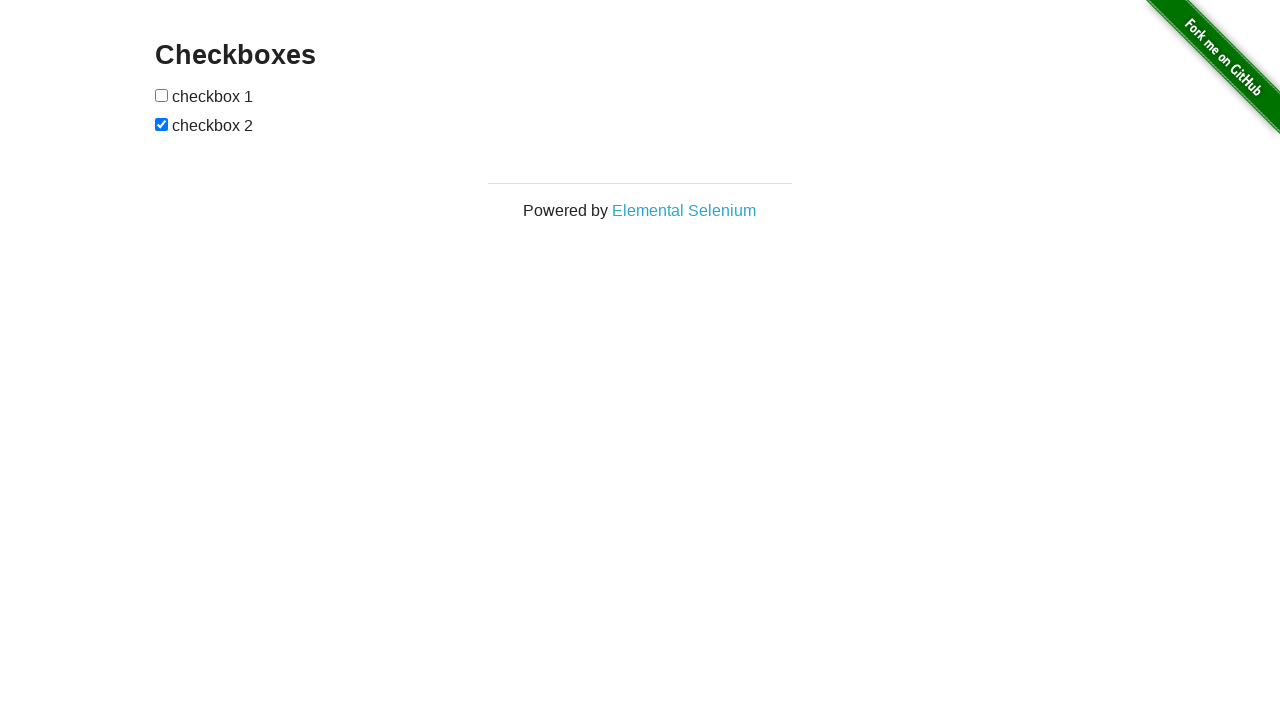

Checkboxes loaded and became visible
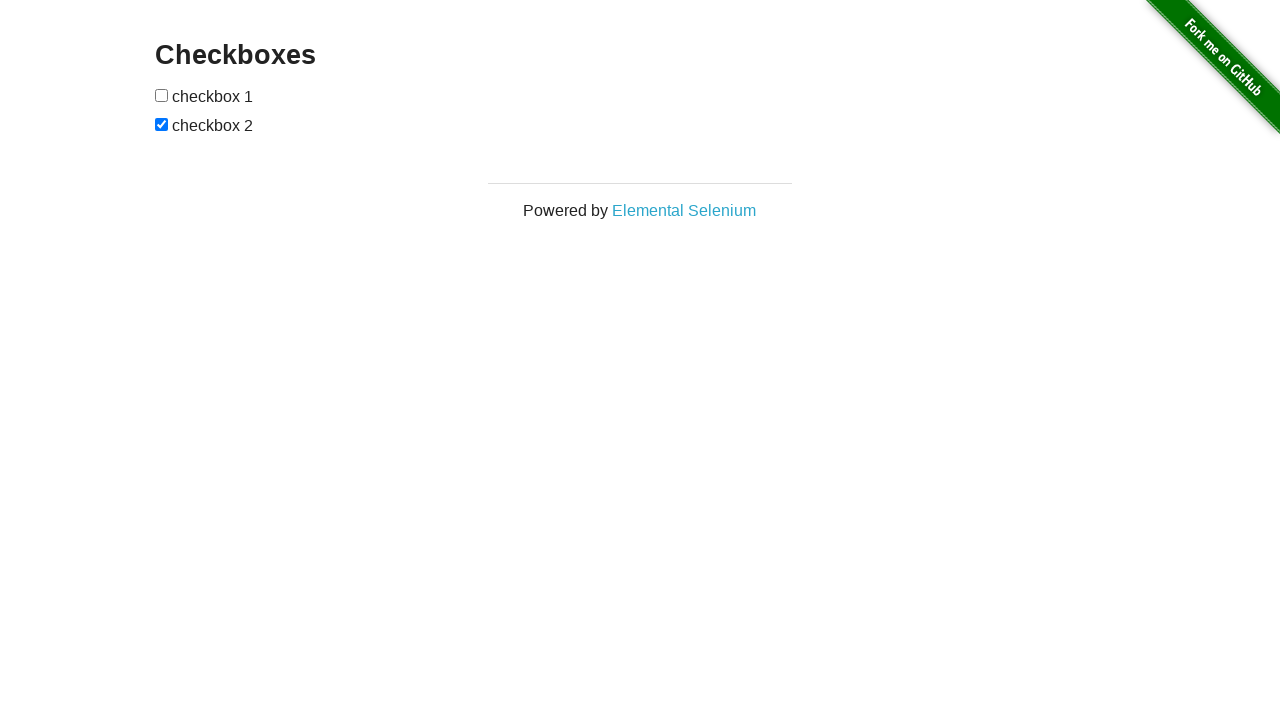

Retrieved all checkbox elements from the page
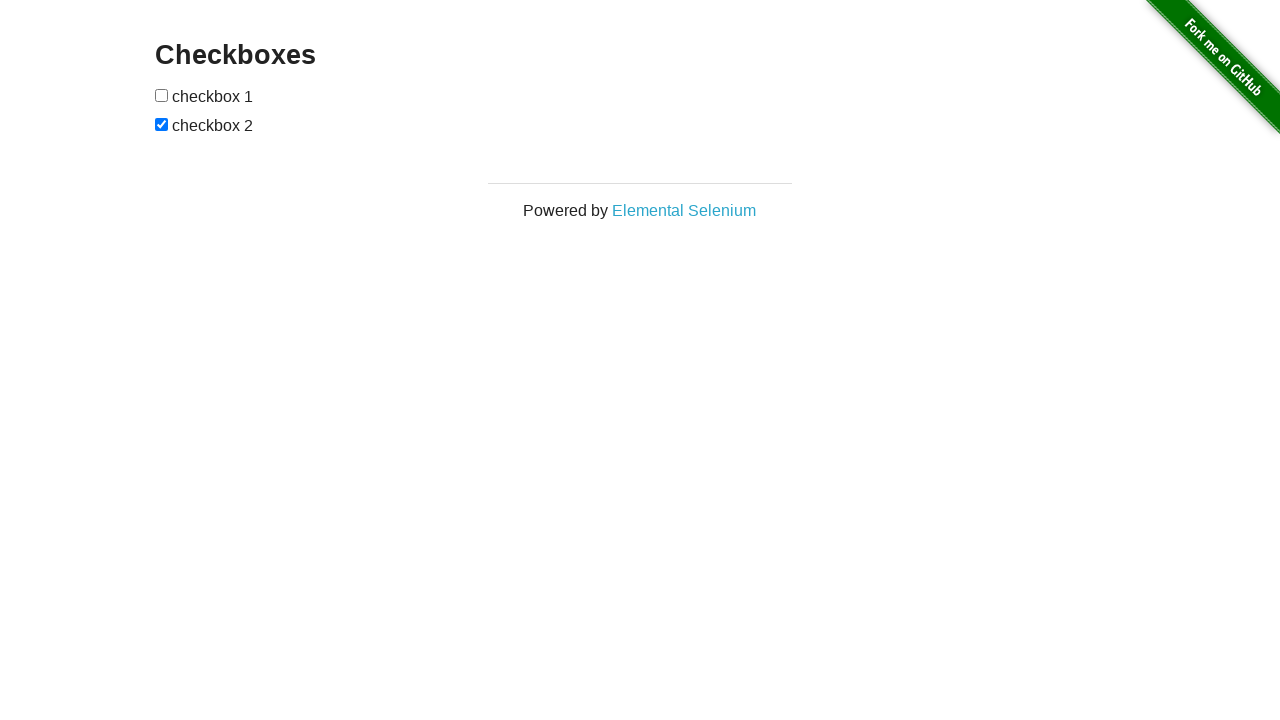

Clicked first checkbox to toggle its state from unchecked to checked at (162, 95) on [type=checkbox] >> nth=0
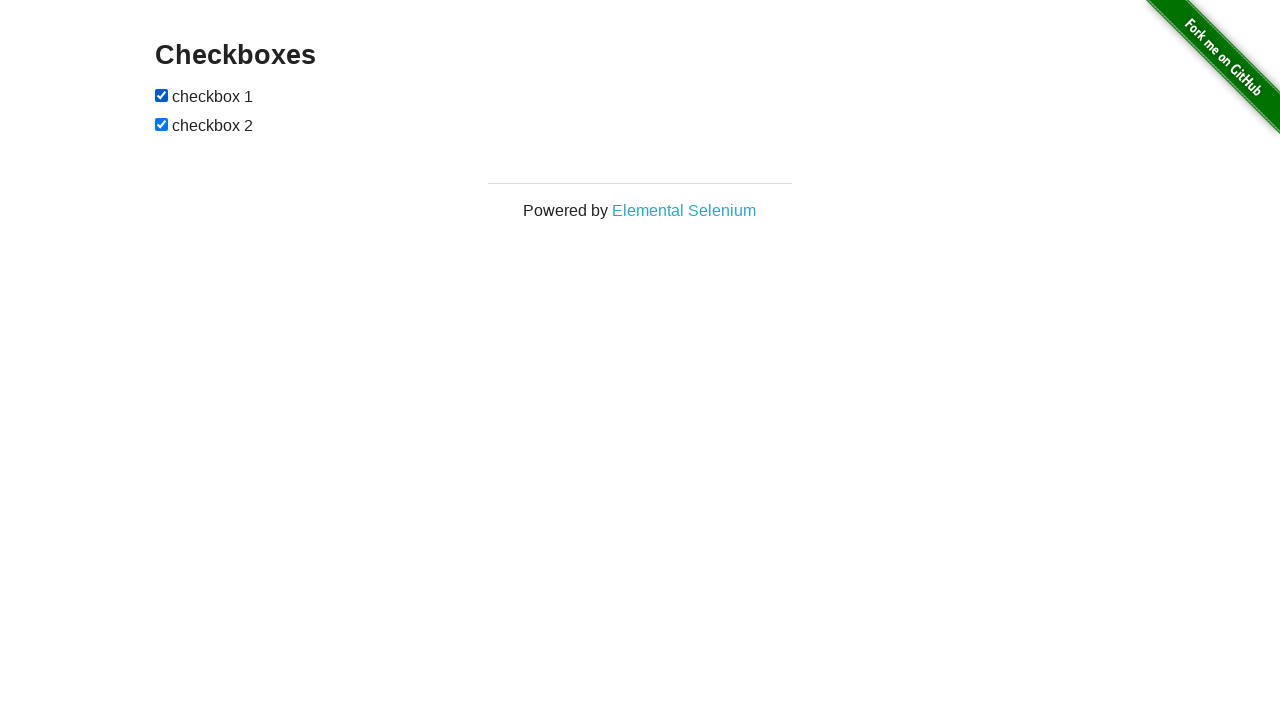

Clicked second checkbox to toggle its state from checked to unchecked at (162, 124) on [type=checkbox] >> nth=1
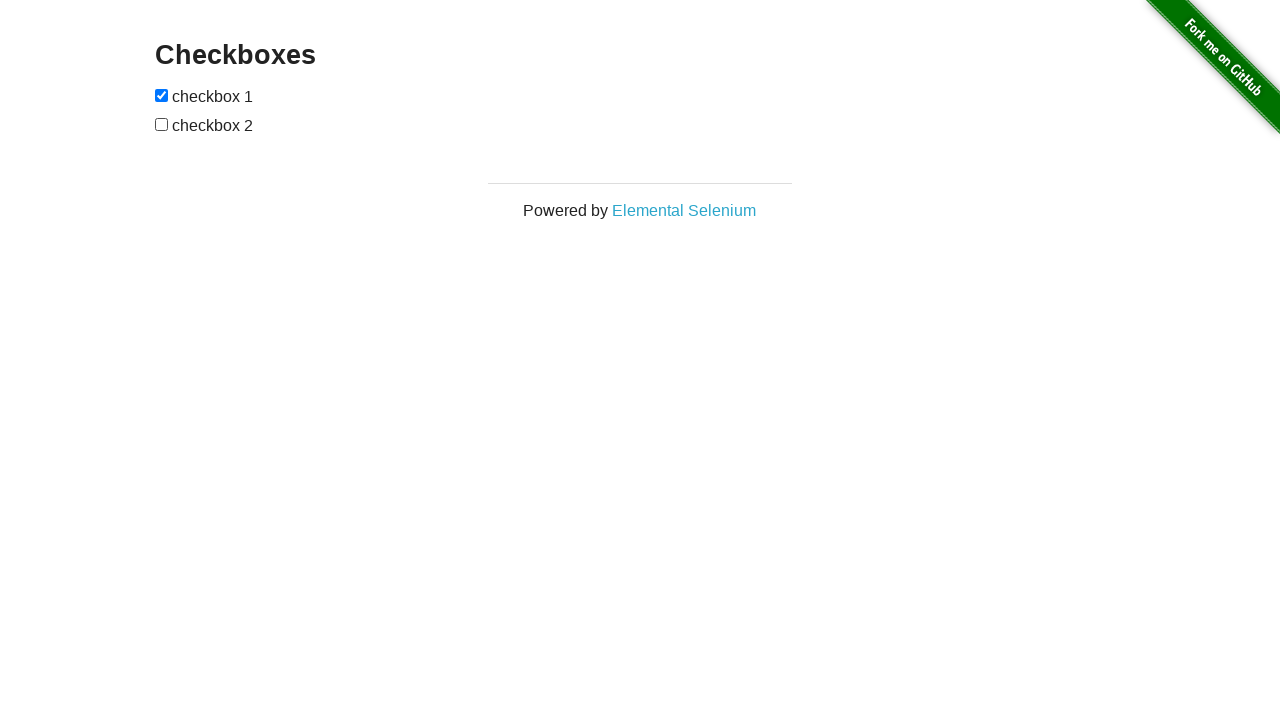

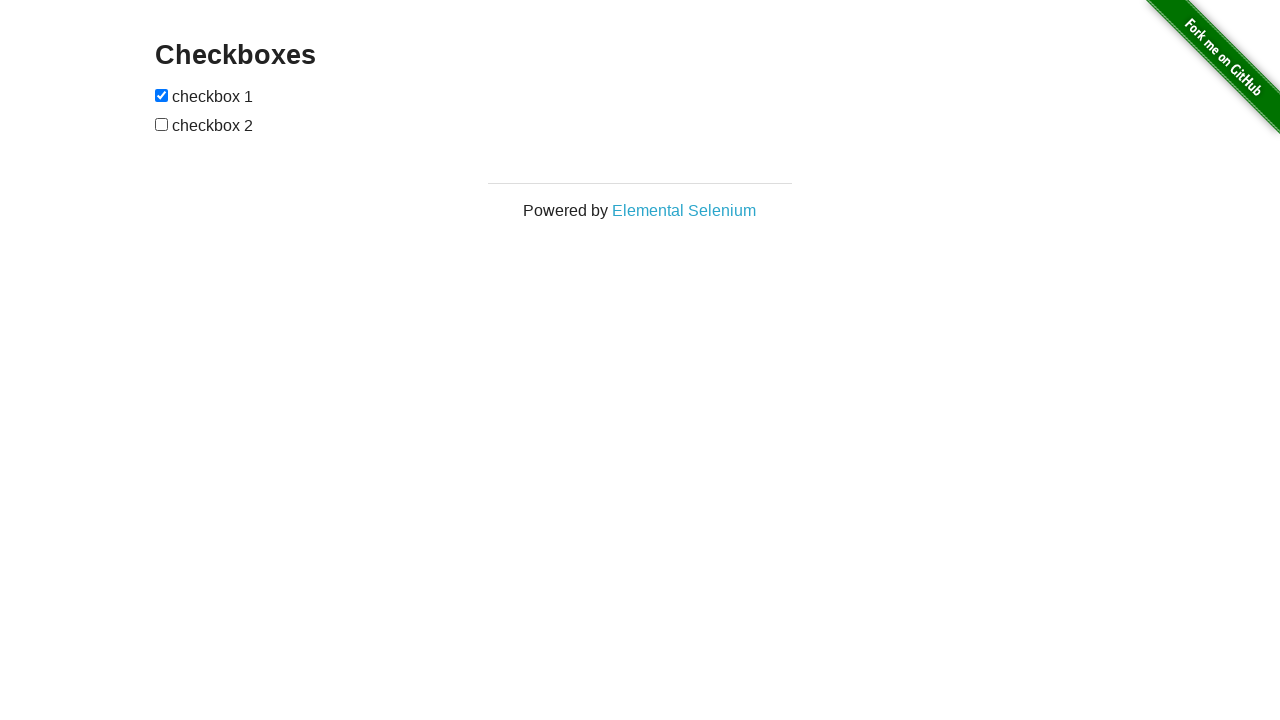